Tests a triangle identification form by entering three side lengths and submitting the form to check if they form a valid triangle

Starting URL: https://testpages.herokuapp.com/styled/apps/triangle/triangle001.html

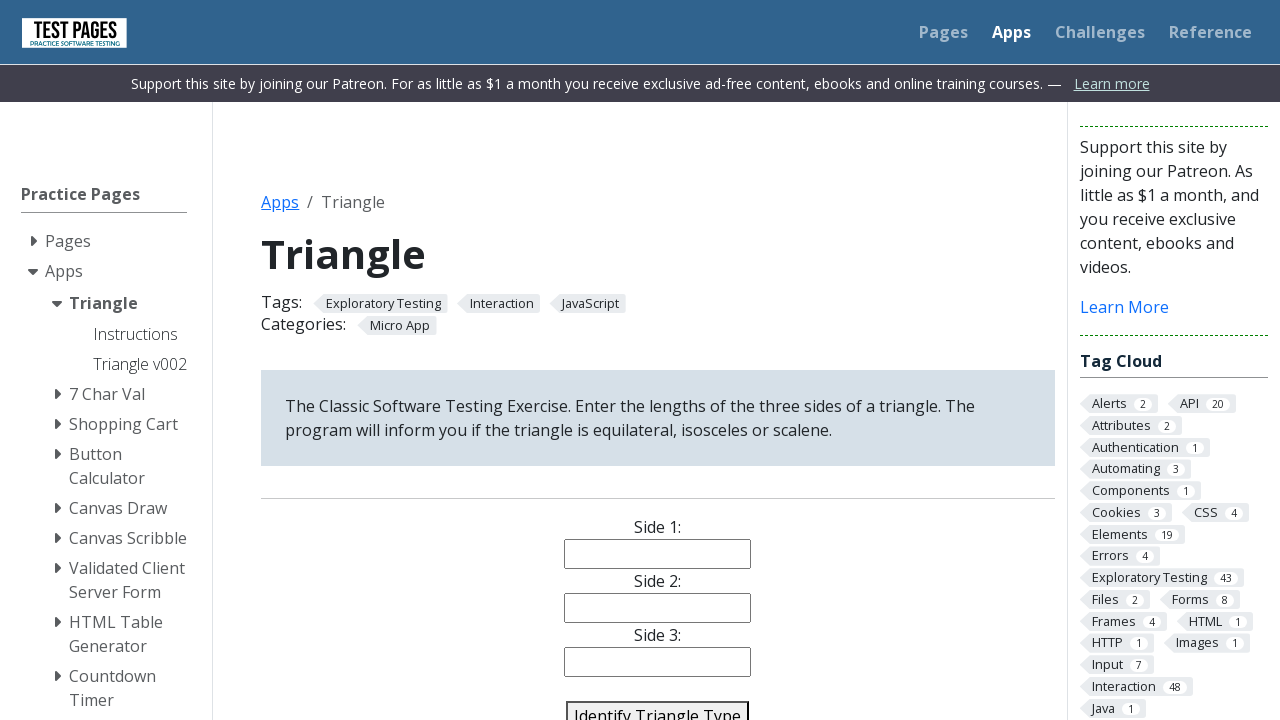

Navigated to triangle identification form
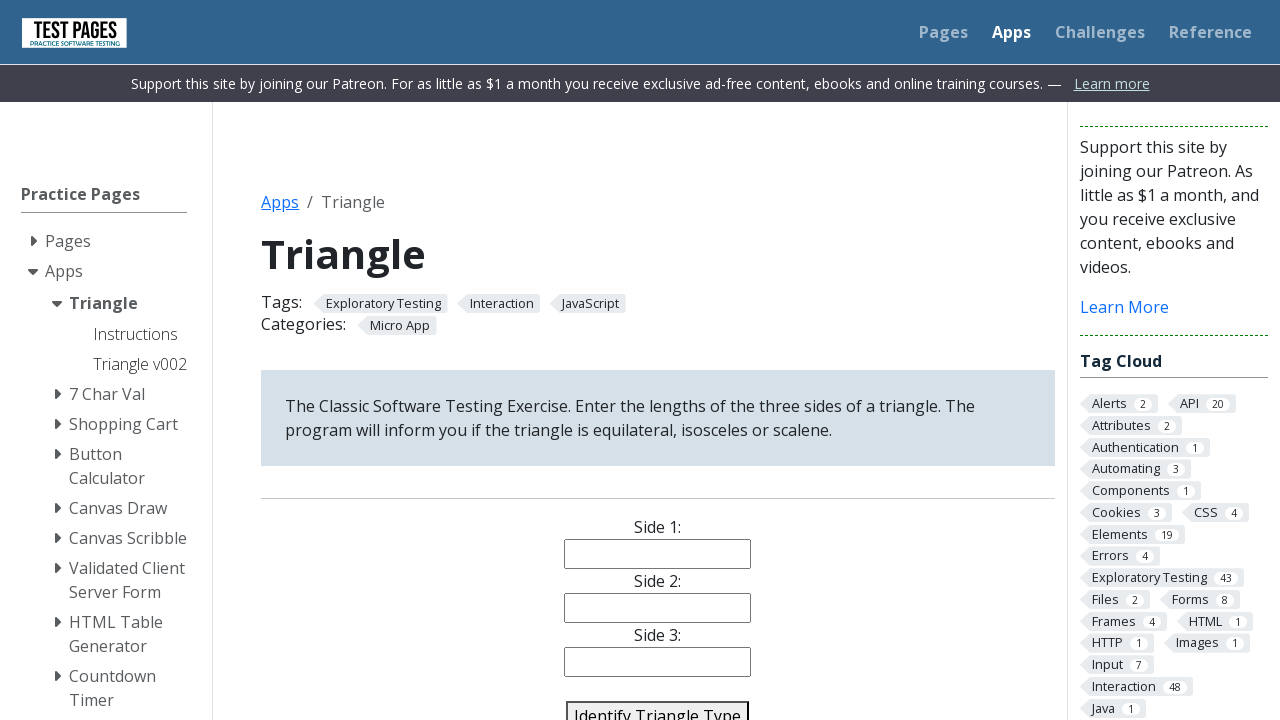

Entered side 1 length: 5 on input[name='side1']
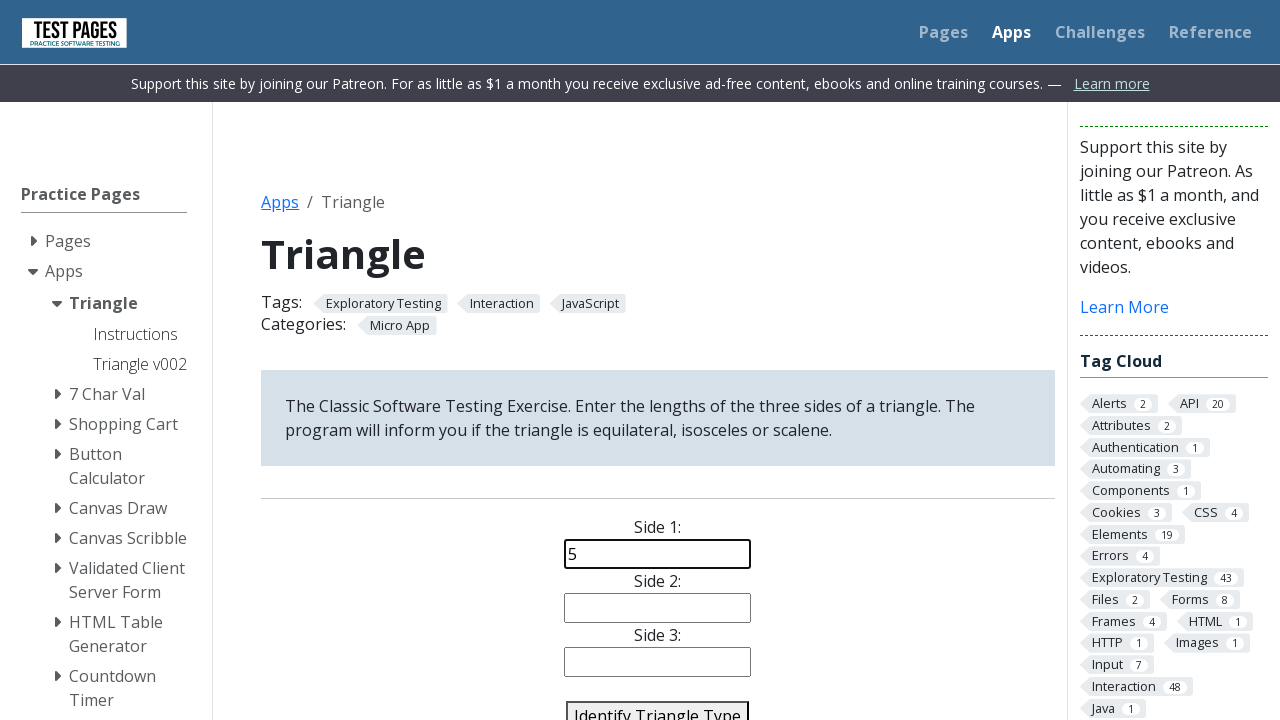

Entered side 2 length: 8 on input[name='side2']
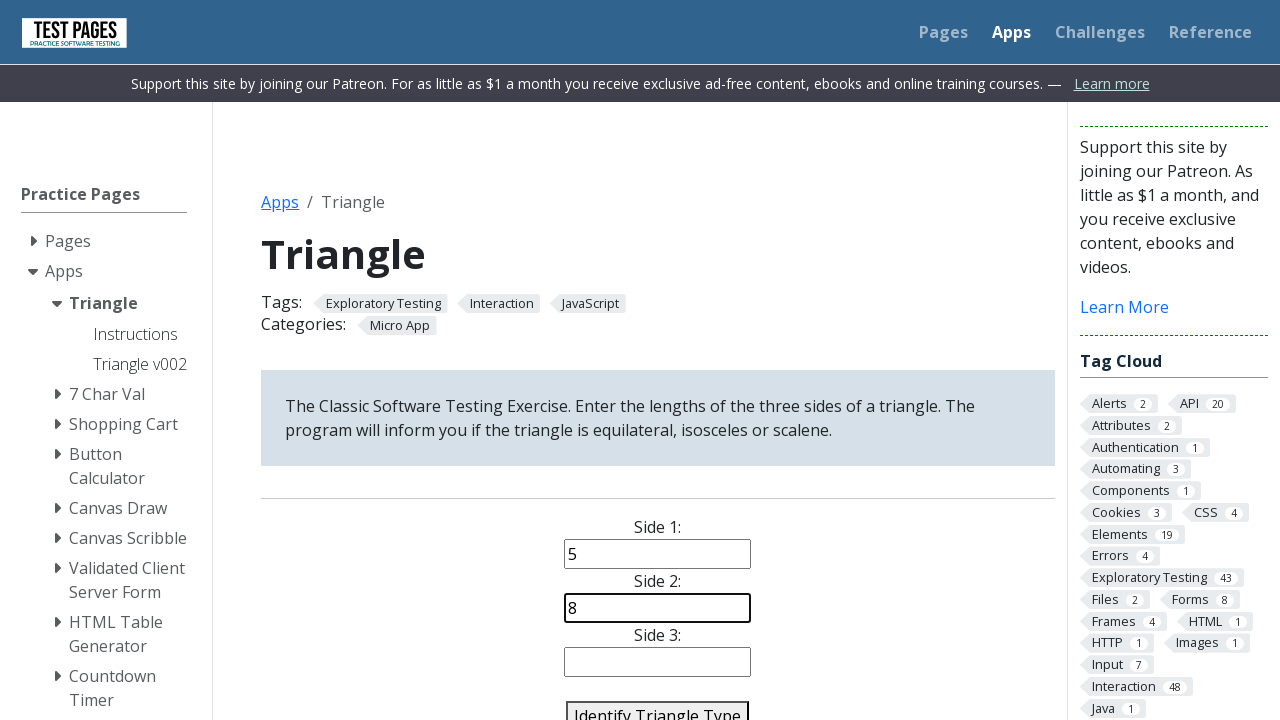

Entered side 3 length: 6 on input[name='side3']
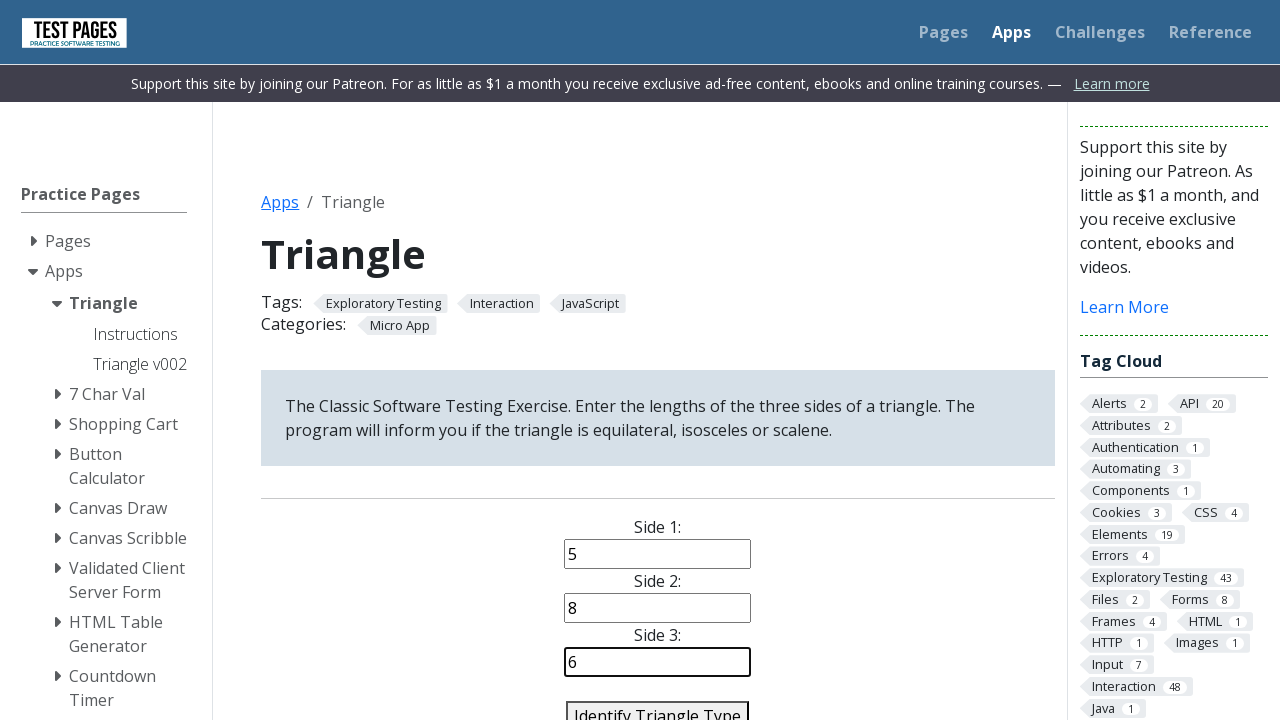

Clicked identify triangle button at (658, 705) on #identify-triangle-action
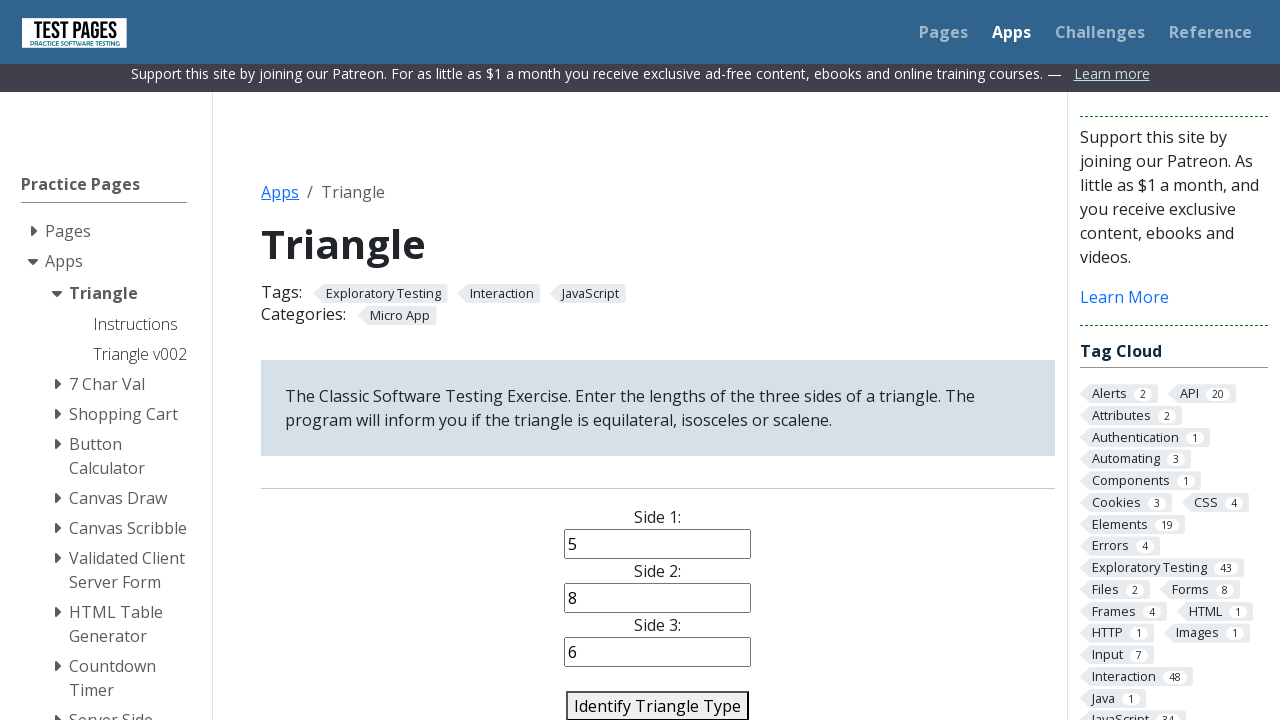

Waited for triangle identification result to display
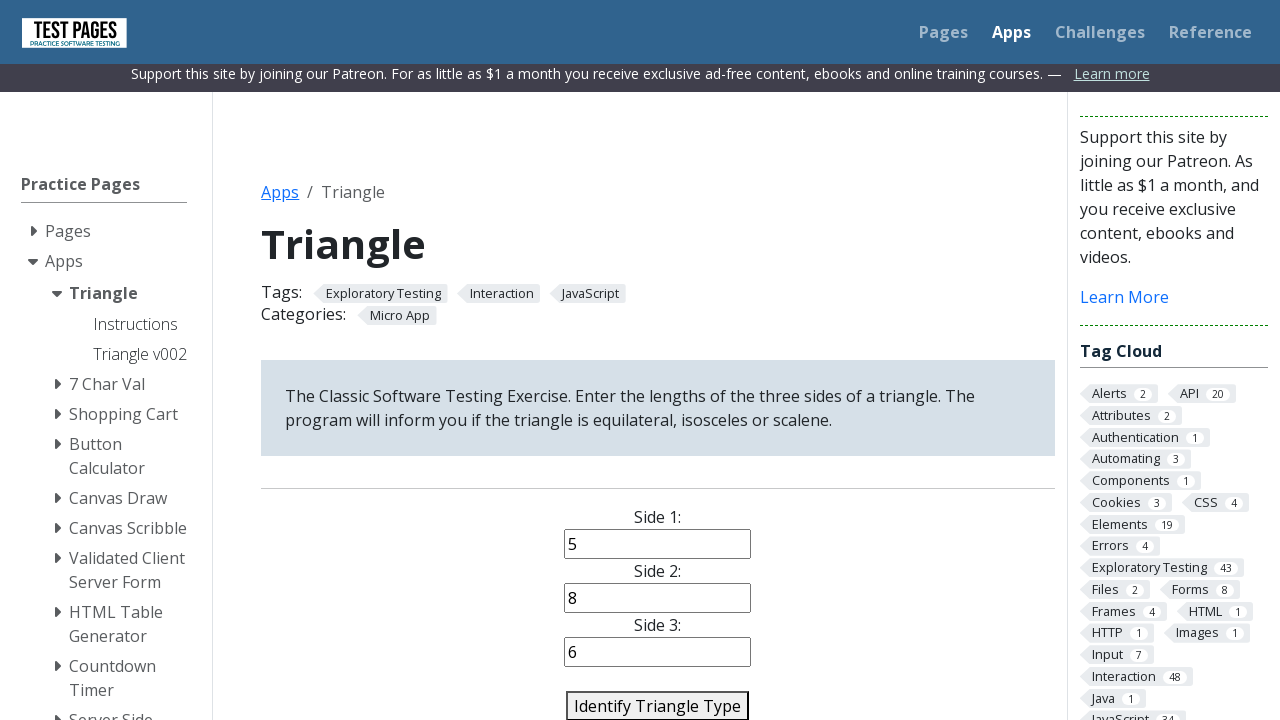

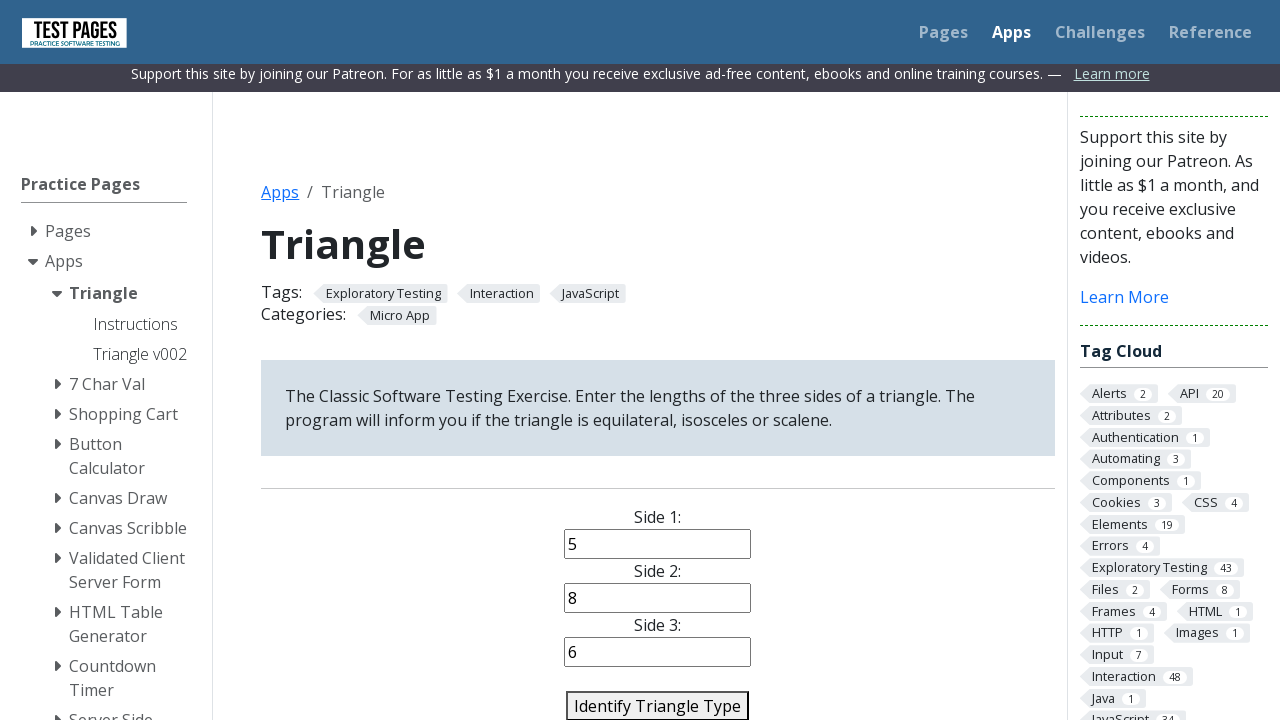